Tests the scientific calculator functionality by performing a simple addition operation (5 + 5) and verifying the result displays correctly.

Starting URL: https://www.calculator.net/

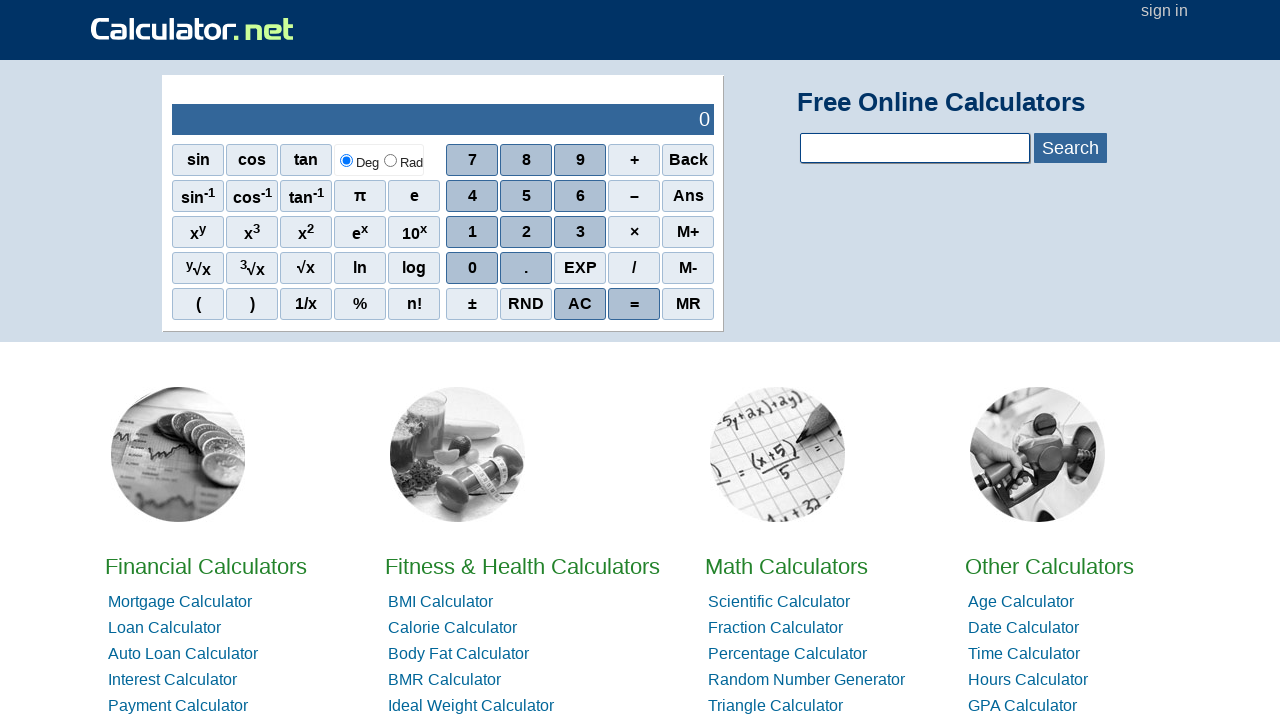

Navigated to calculator.net
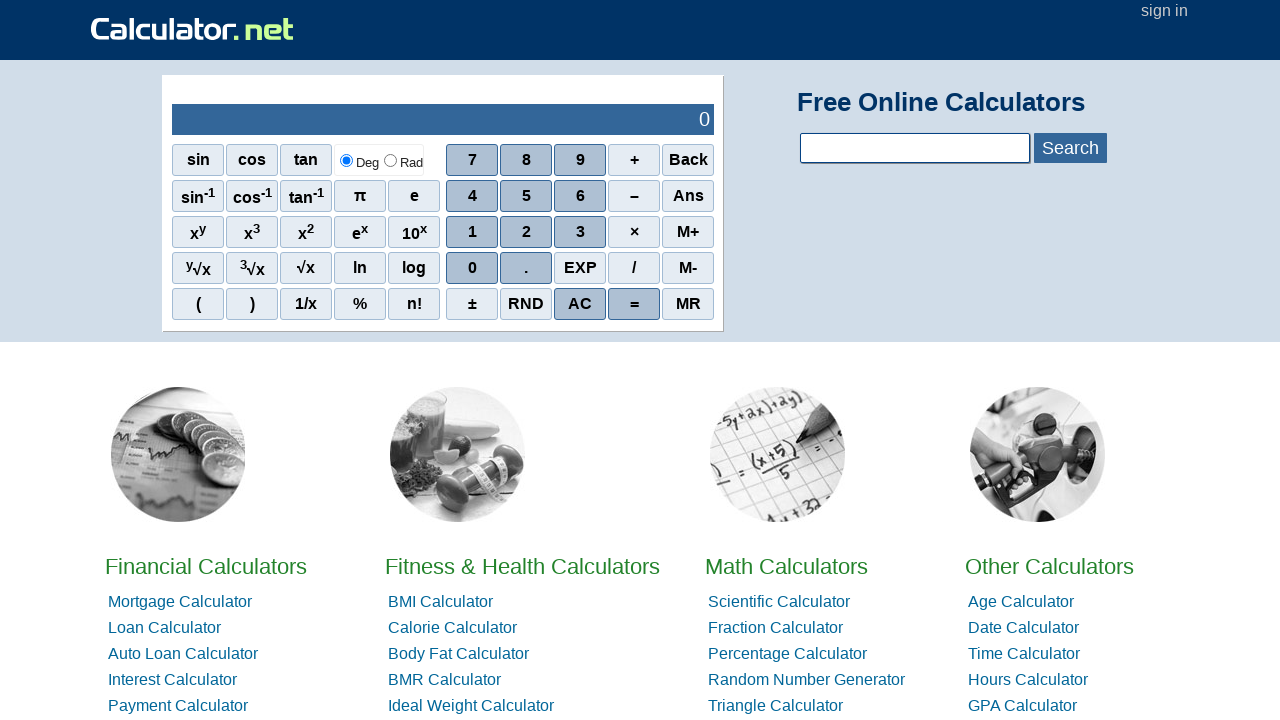

Clicked first number button (5) at (526, 196) on xpath=//*[@id='sciout']/tbody/tr[2]/td[2]/div/div[2]/span[2]
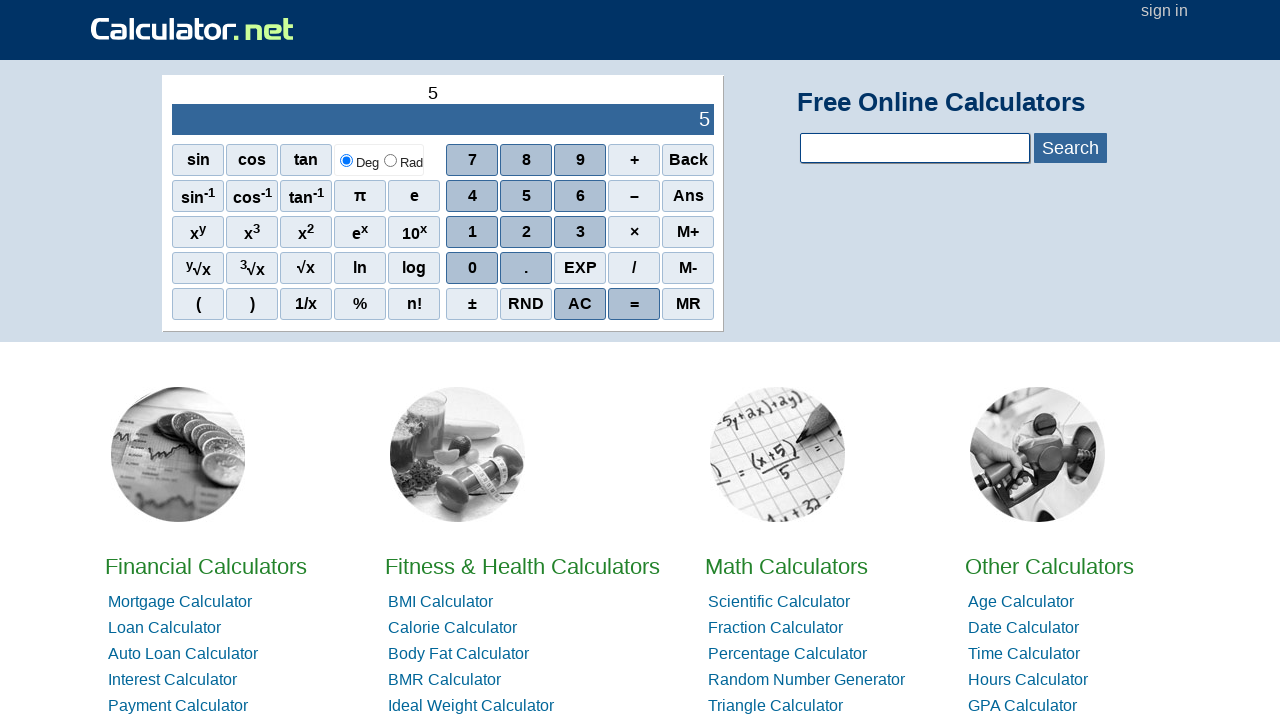

Clicked addition operator button (+) at (634, 160) on xpath=//*[@id='sciout']/tbody/tr[2]/td[2]/div/div[1]/span[4]
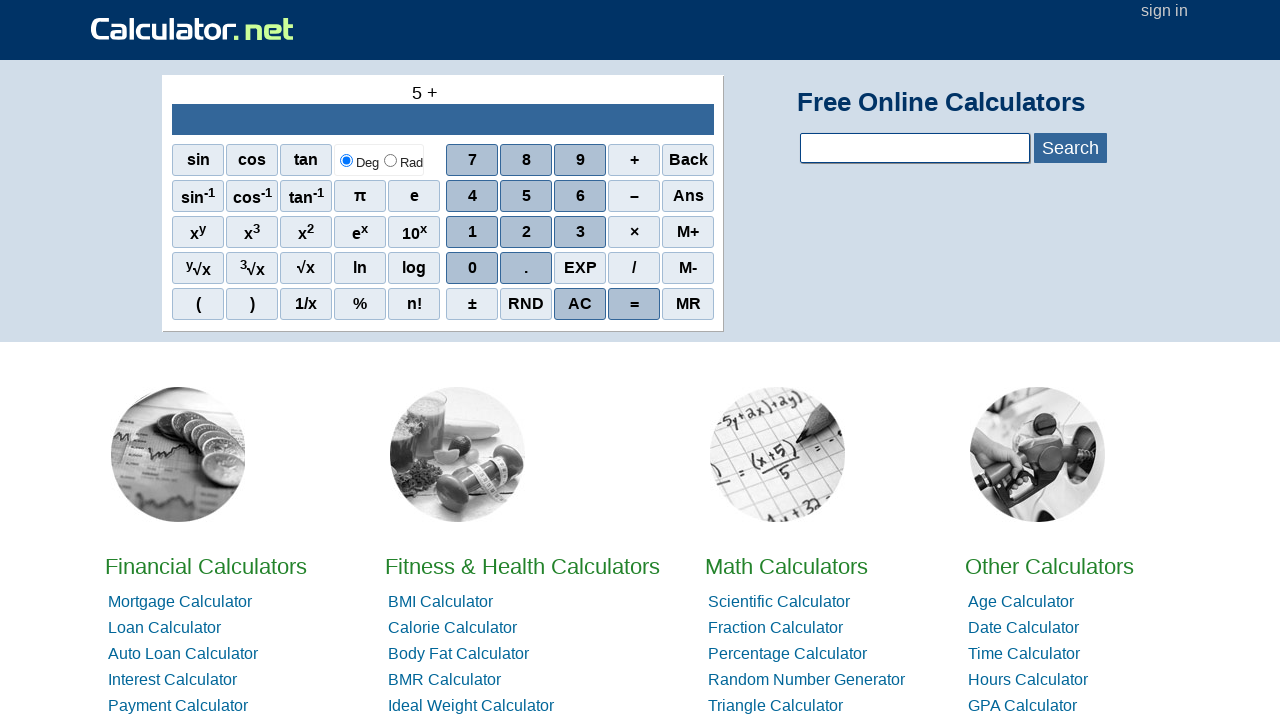

Clicked second number button (5) at (526, 196) on xpath=//*[@id='sciout']/tbody/tr[2]/td[2]/div/div[2]/span[2]
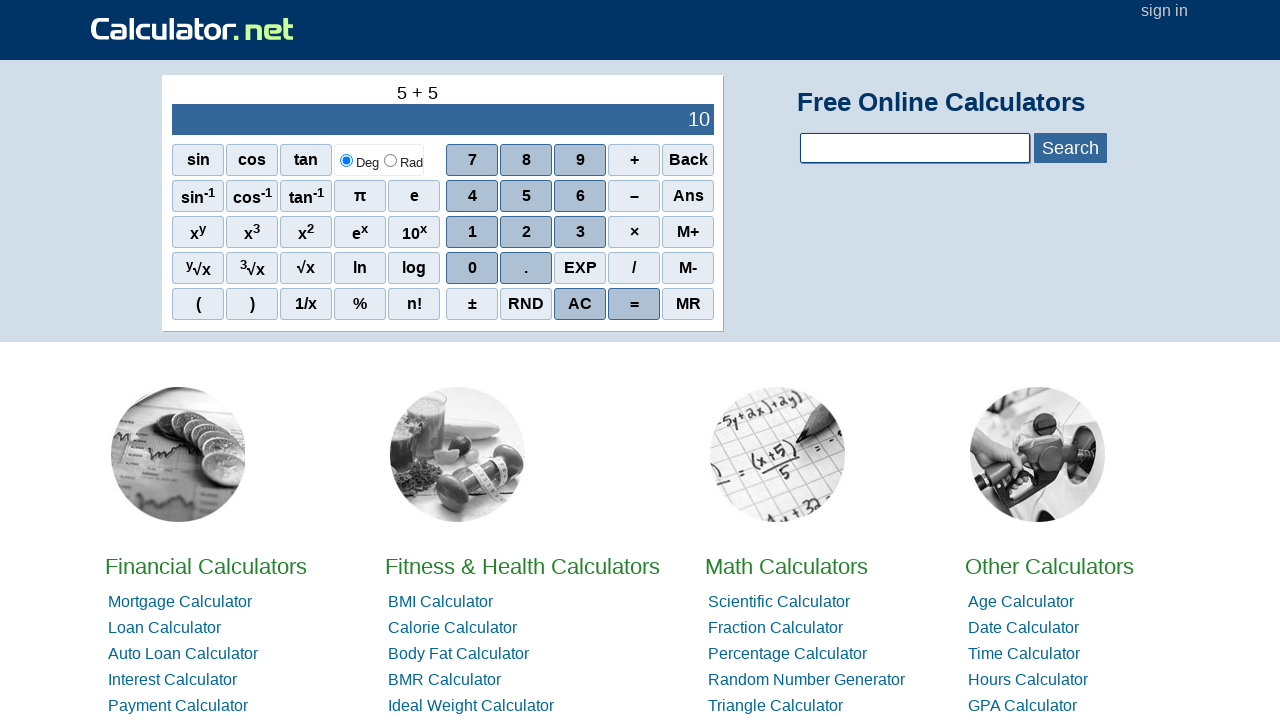

Result display element loaded
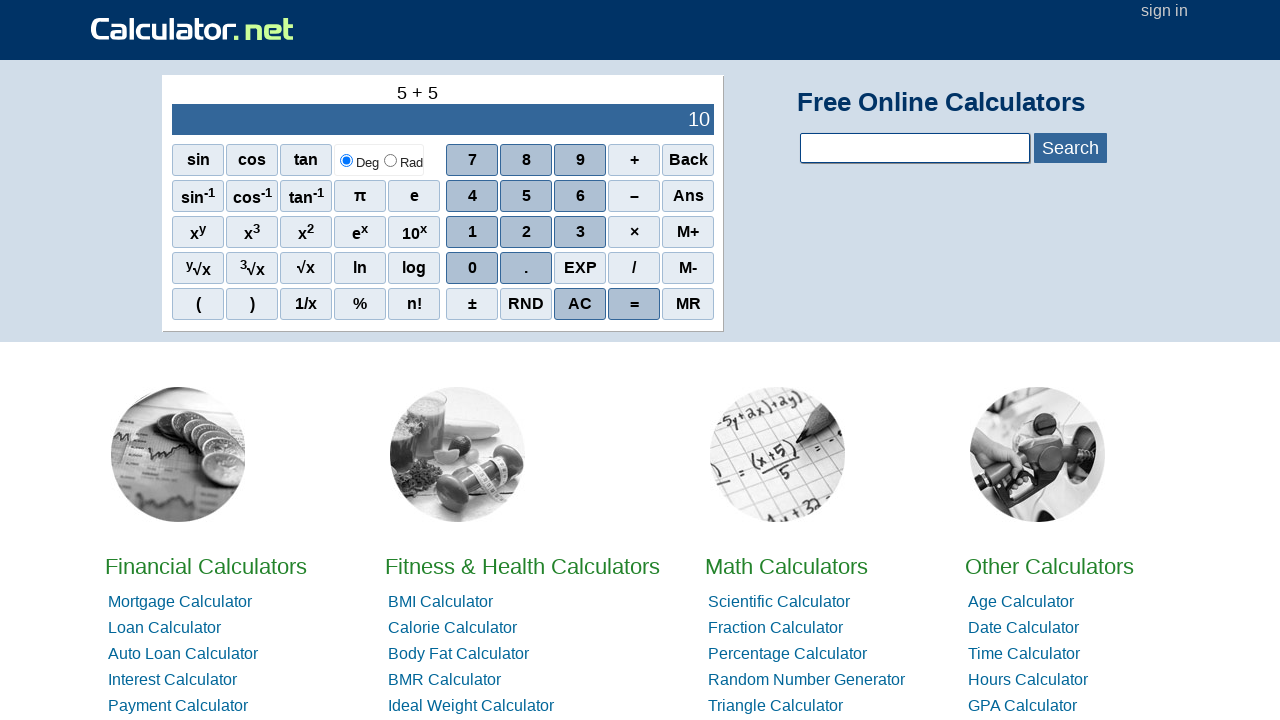

Retrieved calculation result:  10
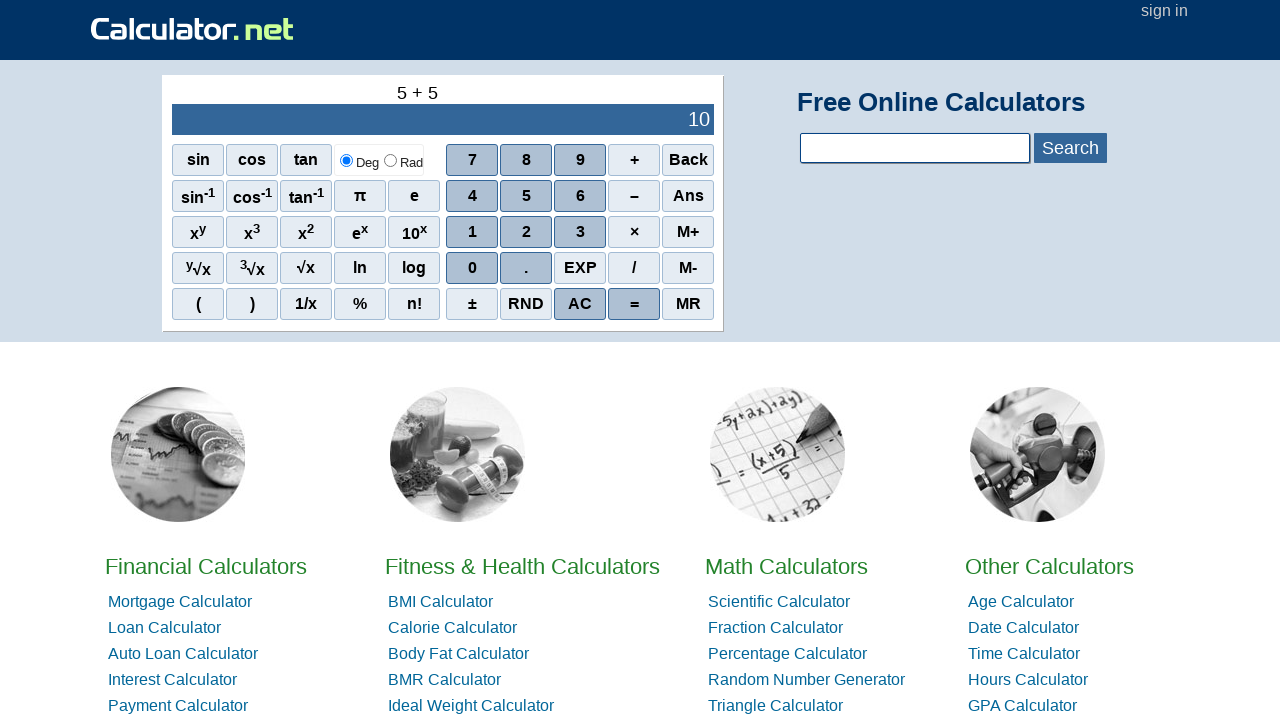

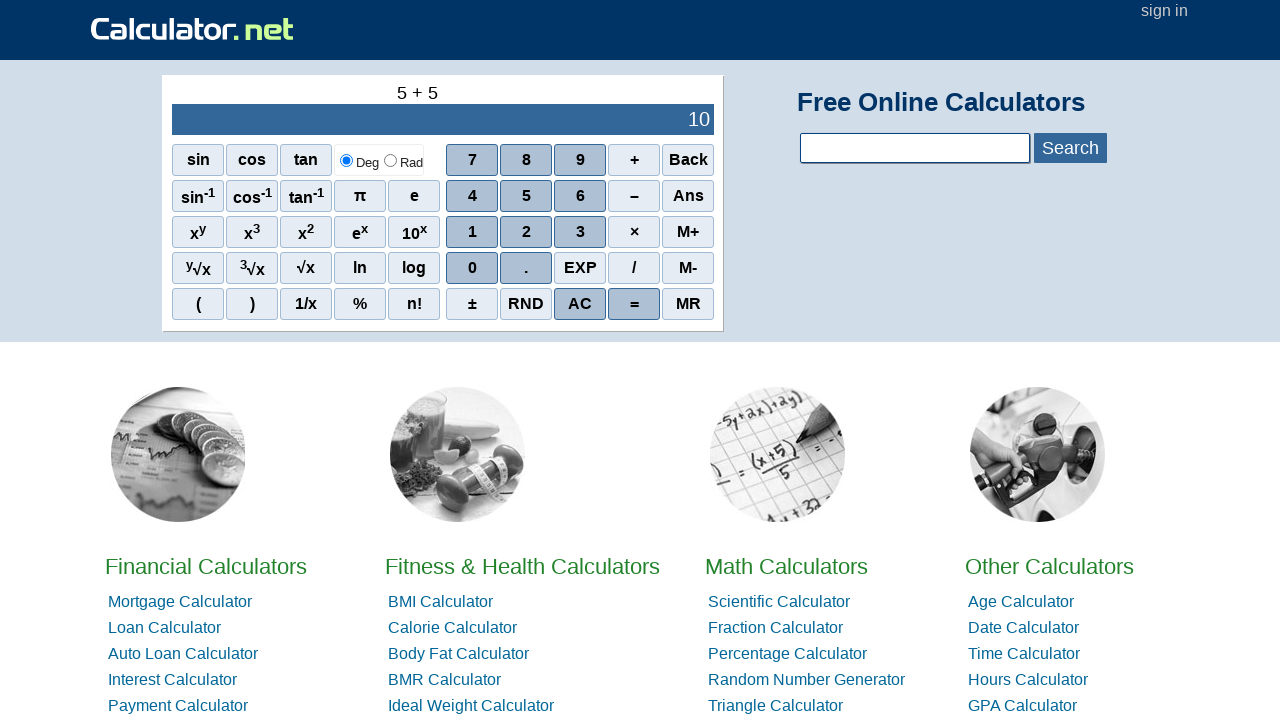